Tests A/B test opt-out by adding an opt-out cookie before visiting the A/B test page, then navigating to the test page and verifying it shows "No A/B Test".

Starting URL: http://the-internet.herokuapp.com

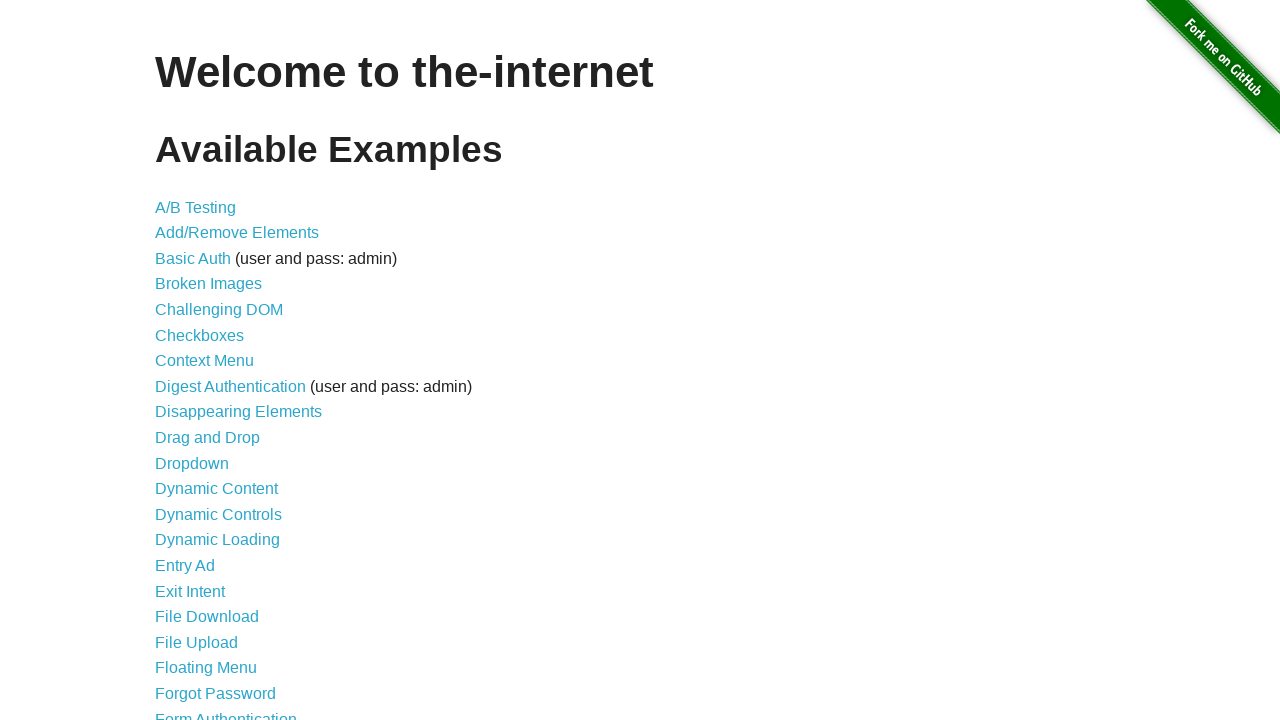

Added optimizelyOptOut cookie with value 'true' to opt out of A/B test
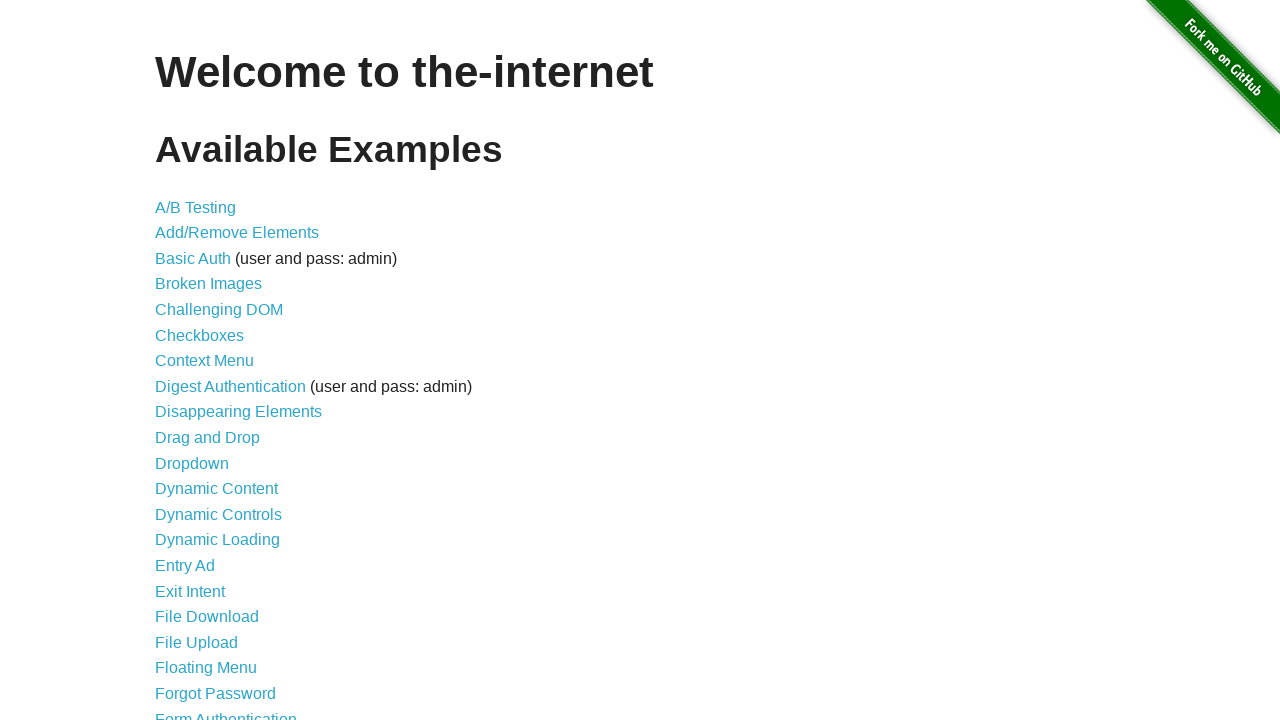

Navigated to A/B test page at /abtest
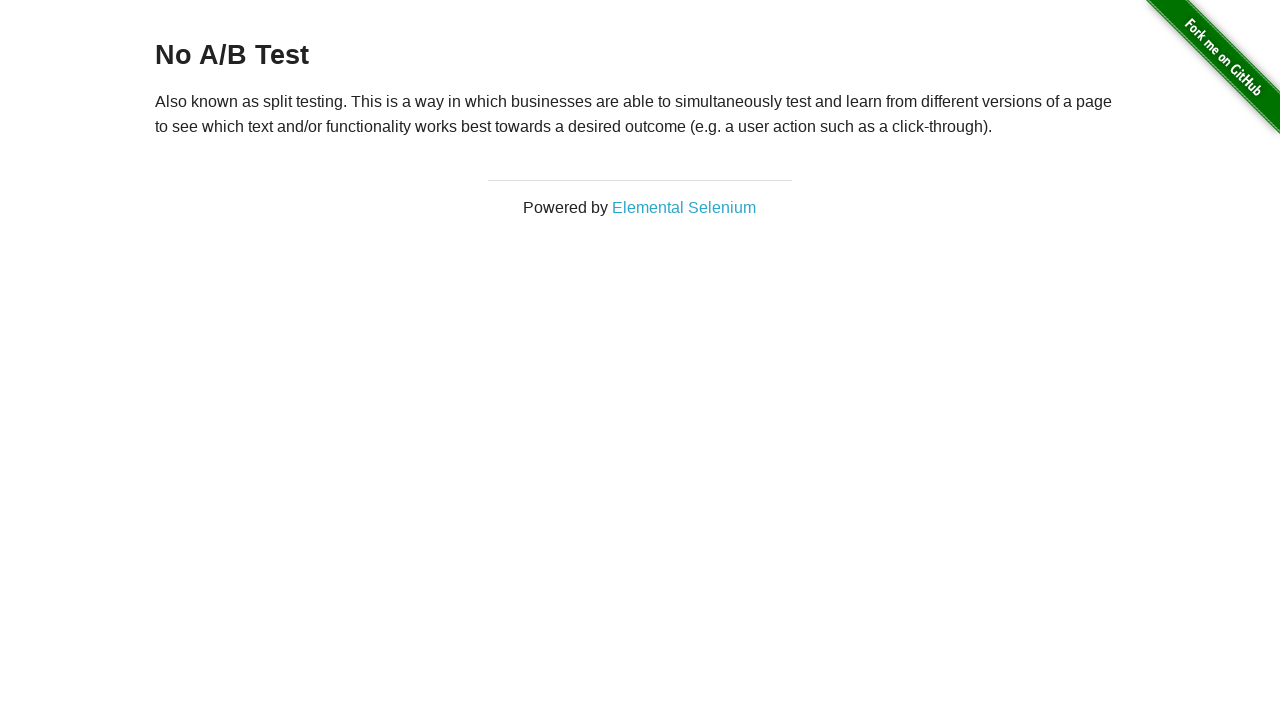

Retrieved heading text from h3 element
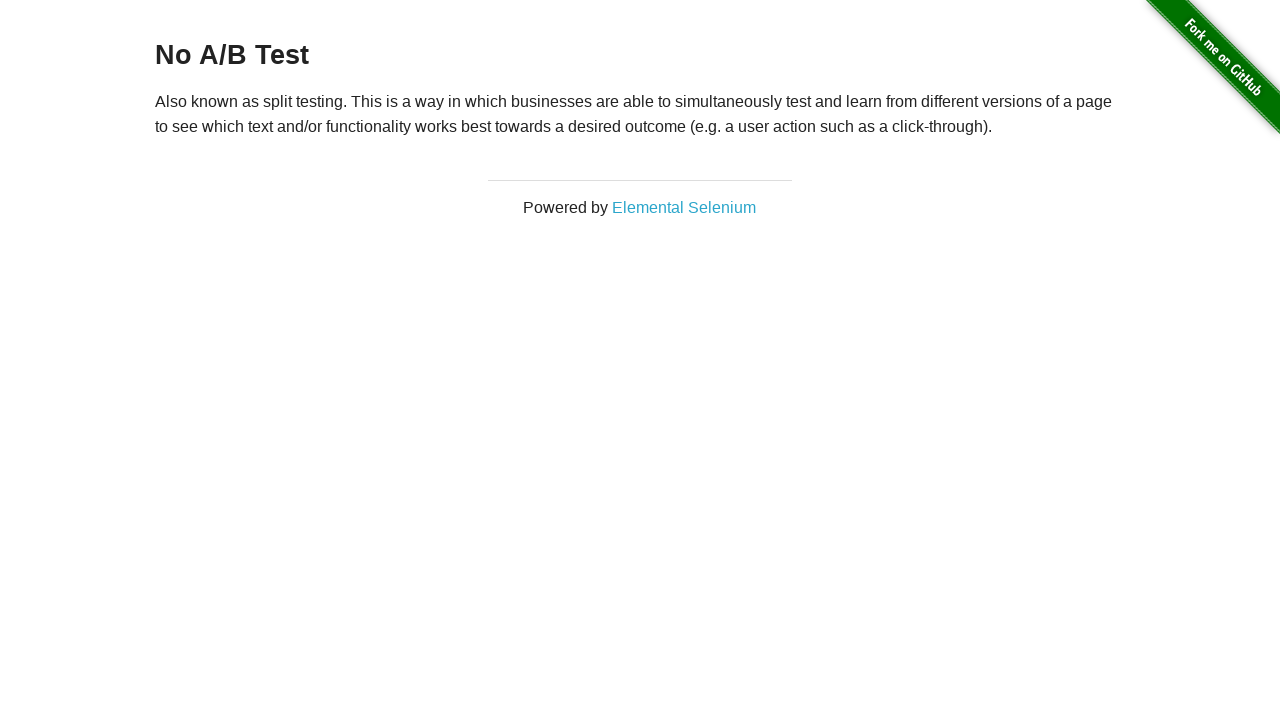

Verified heading displays 'No A/B Test', confirming opt-out cookie prevents A/B test display
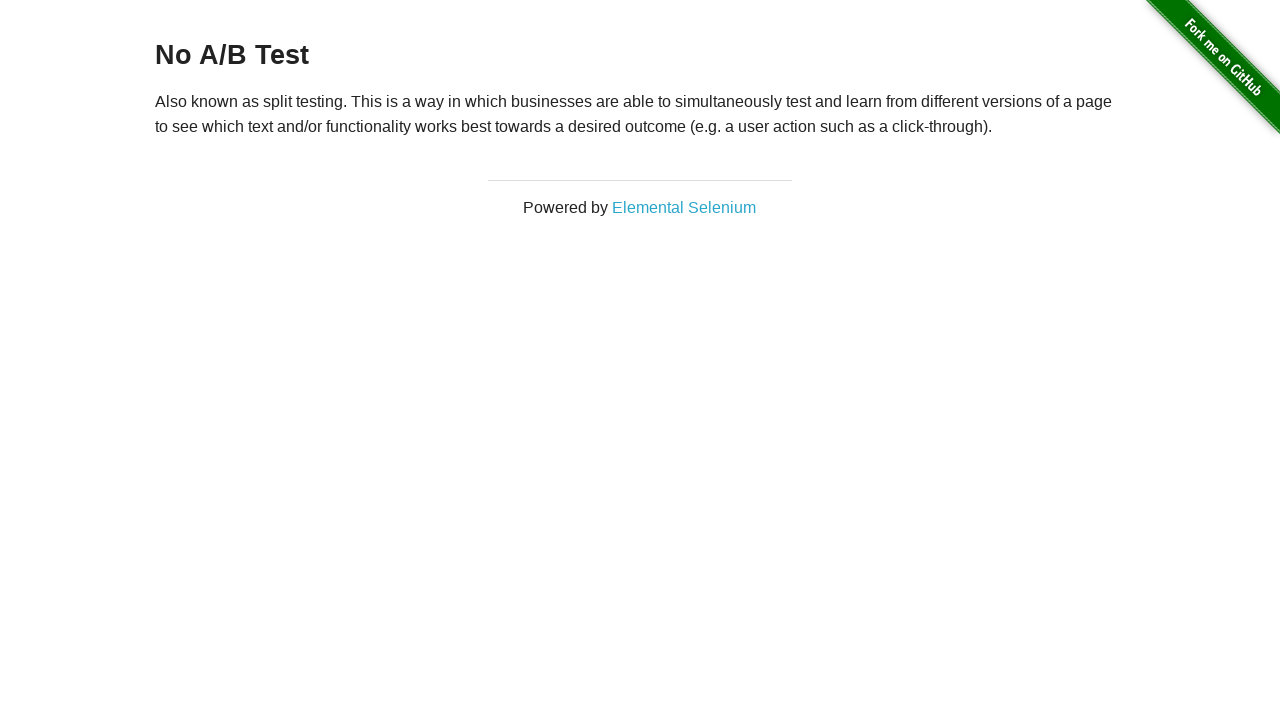

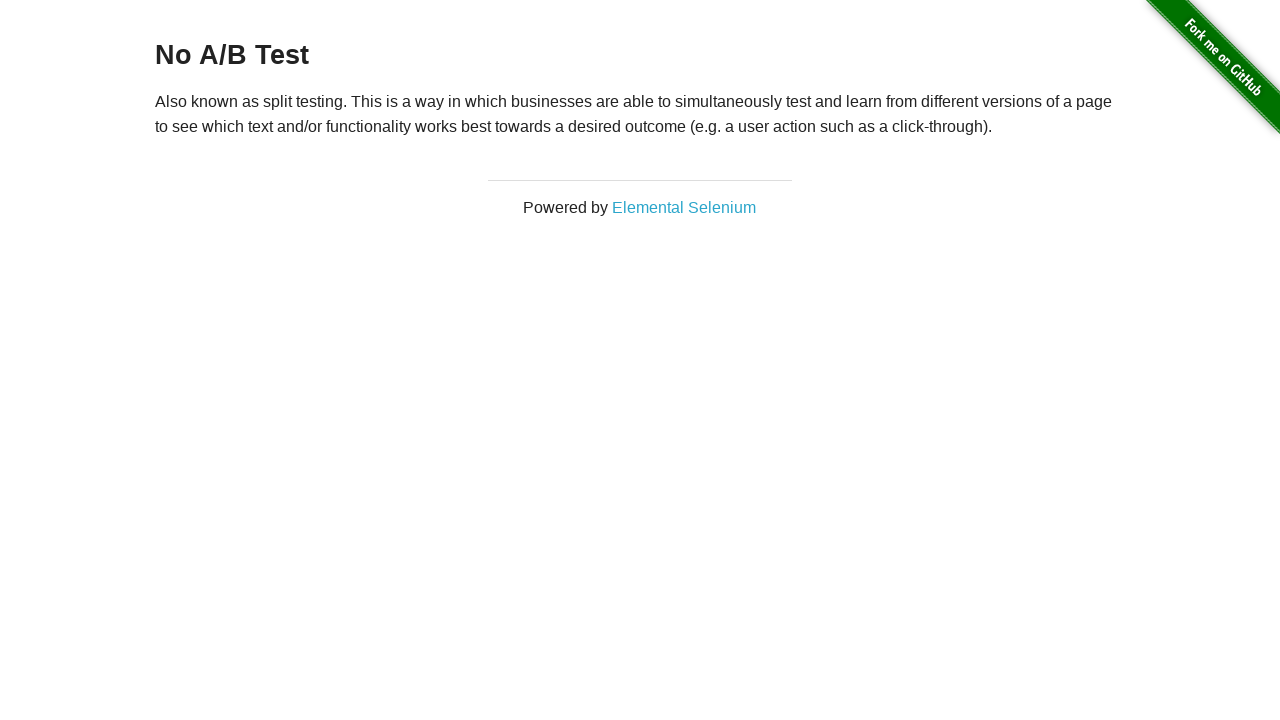